Tests window handling functionality by clicking a link that opens a new window, verifying content in both windows, and switching between them

Starting URL: https://the-internet.herokuapp.com/windows

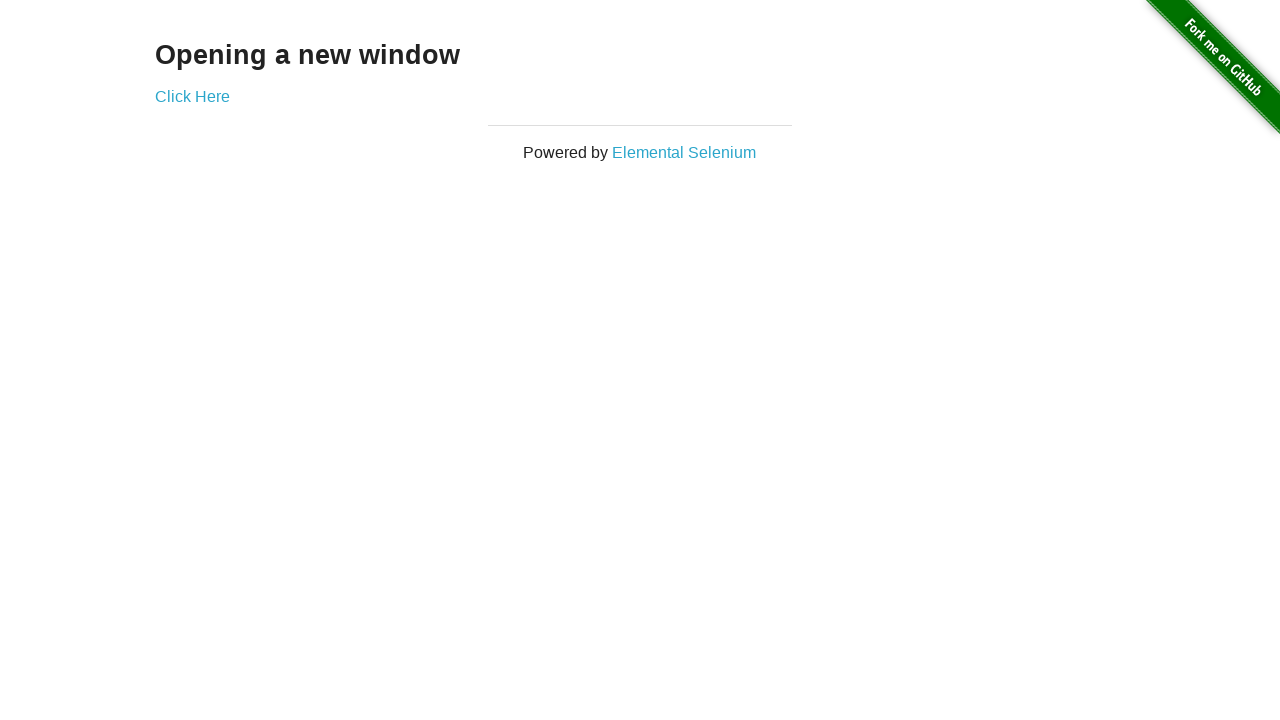

Located h3 heading element
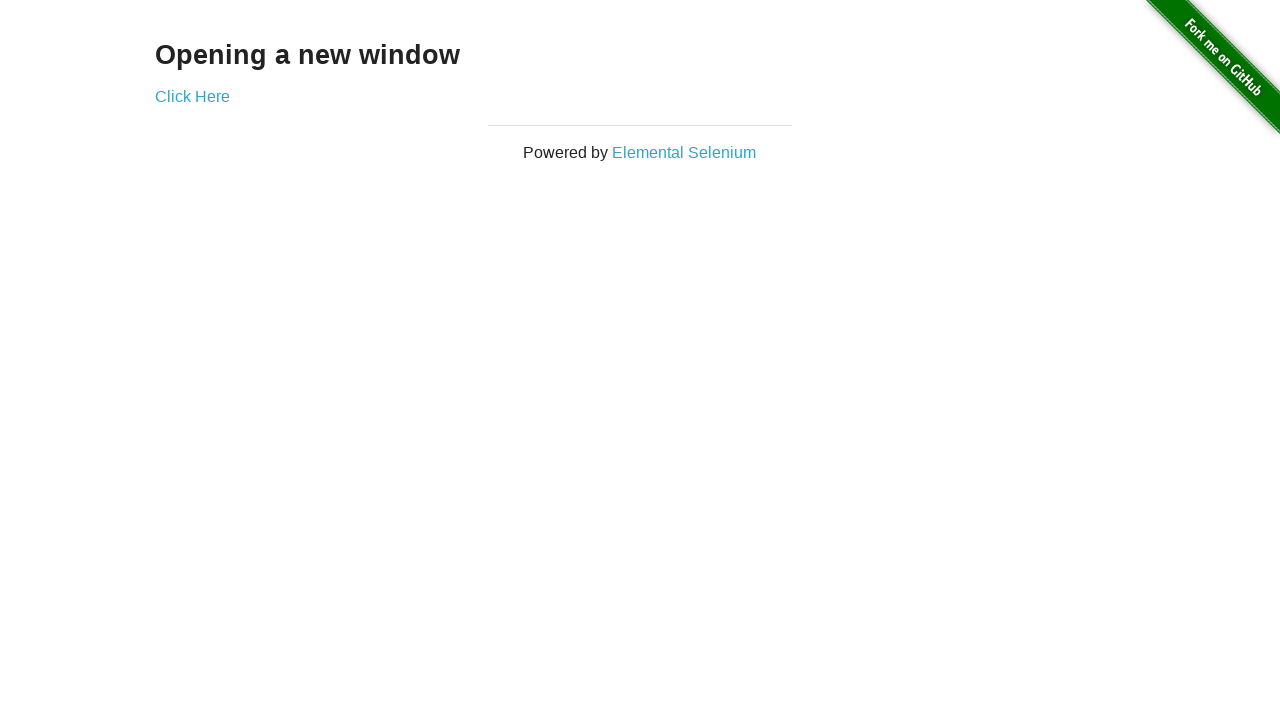

Verified heading text is 'Opening a new window'
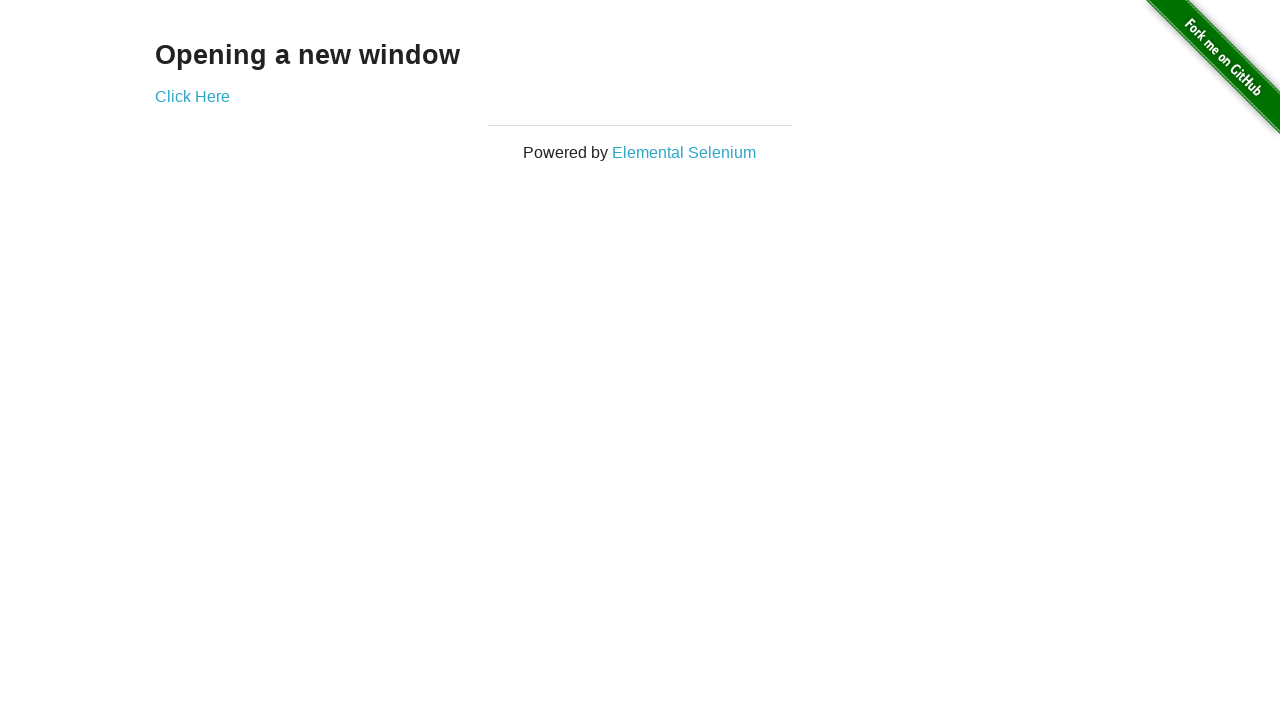

Verified page title is 'The Internet'
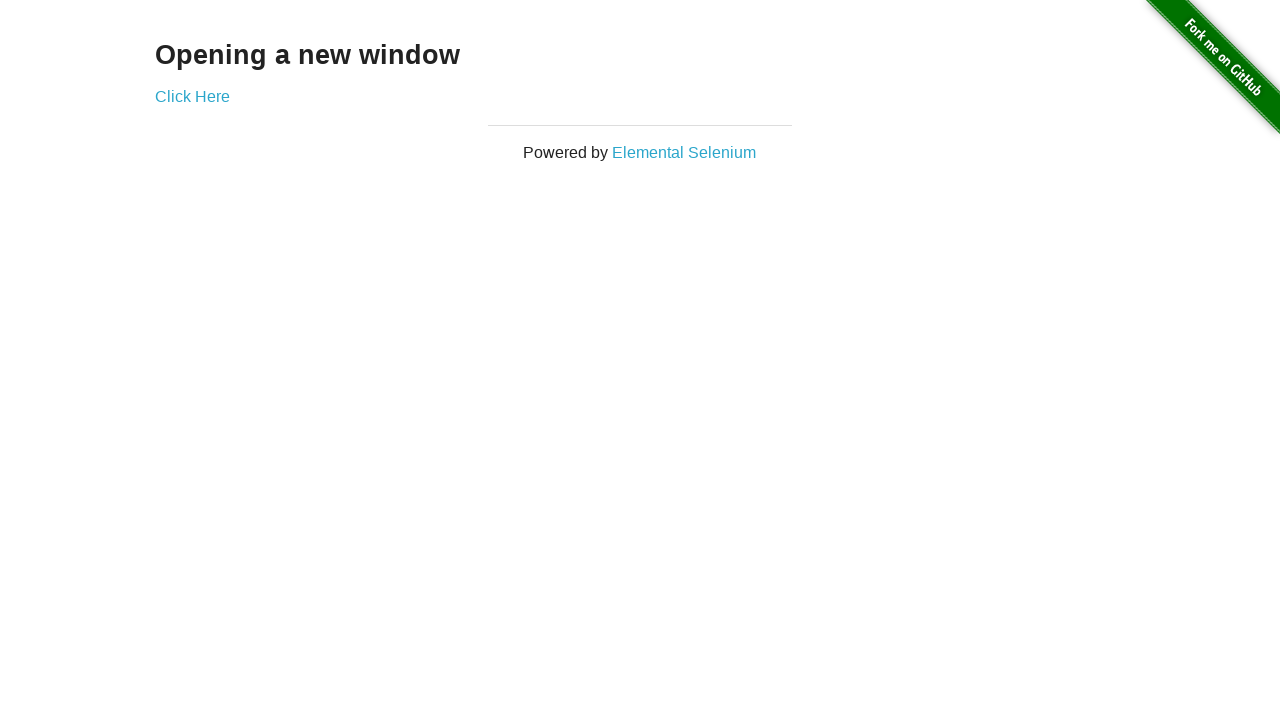

Clicked 'Click Here' link to open new window at (192, 96) on text=Click Here
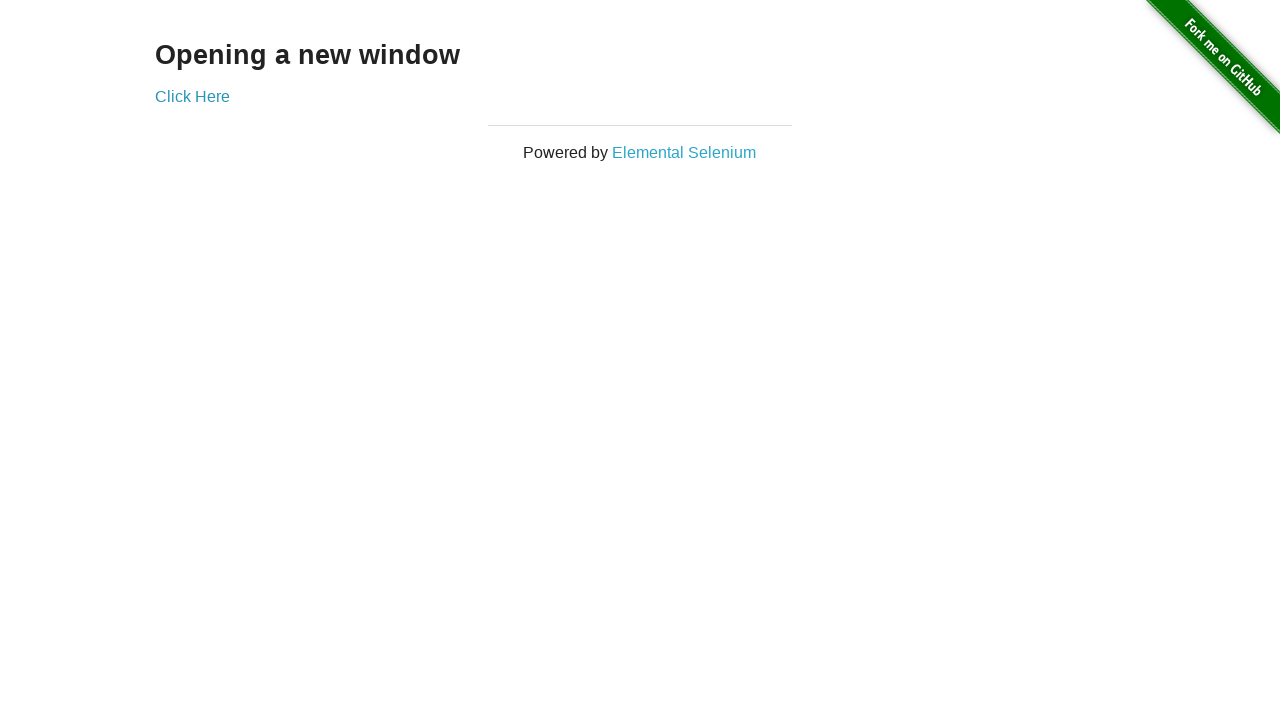

Captured new window reference
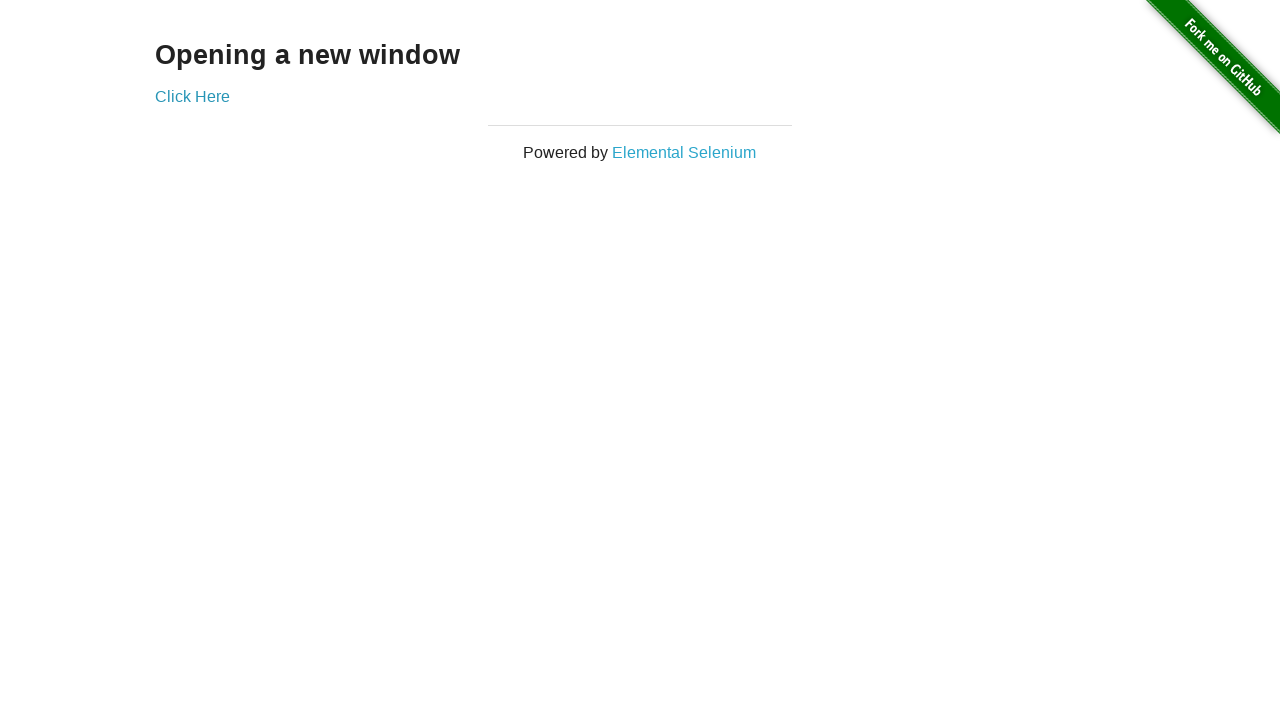

Verified new window title is 'New Window'
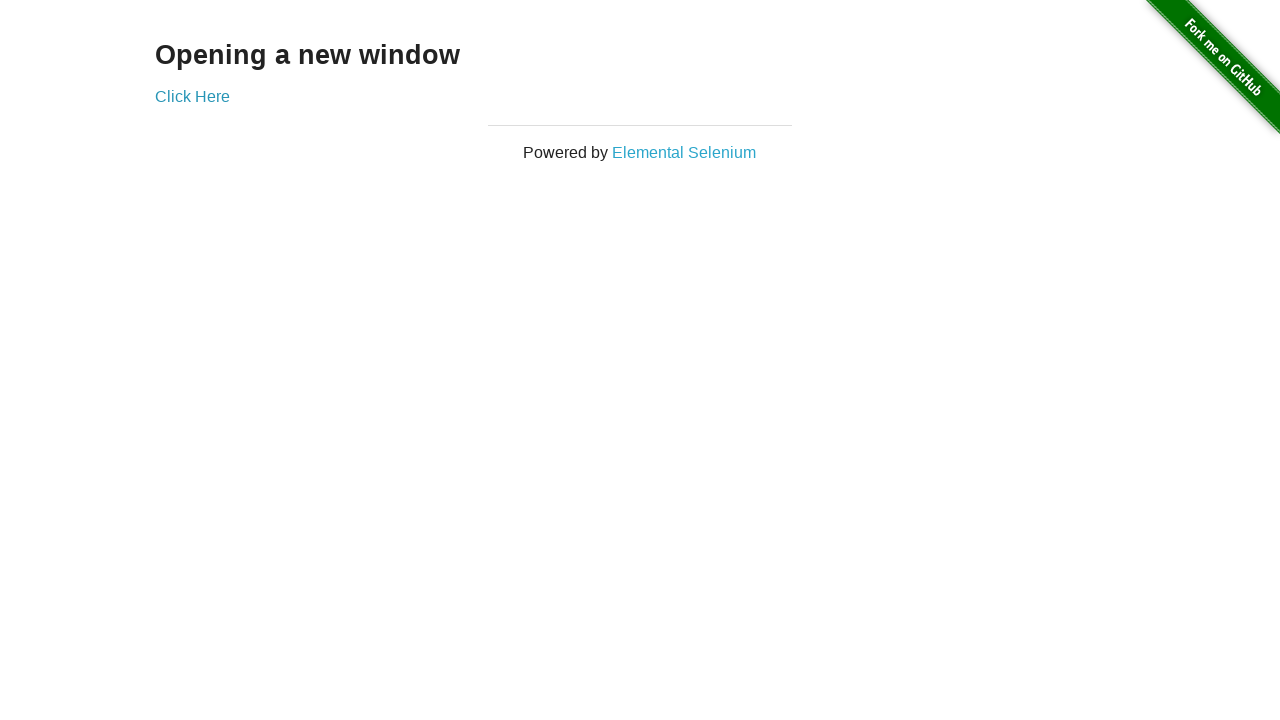

Located h3 heading element in new window
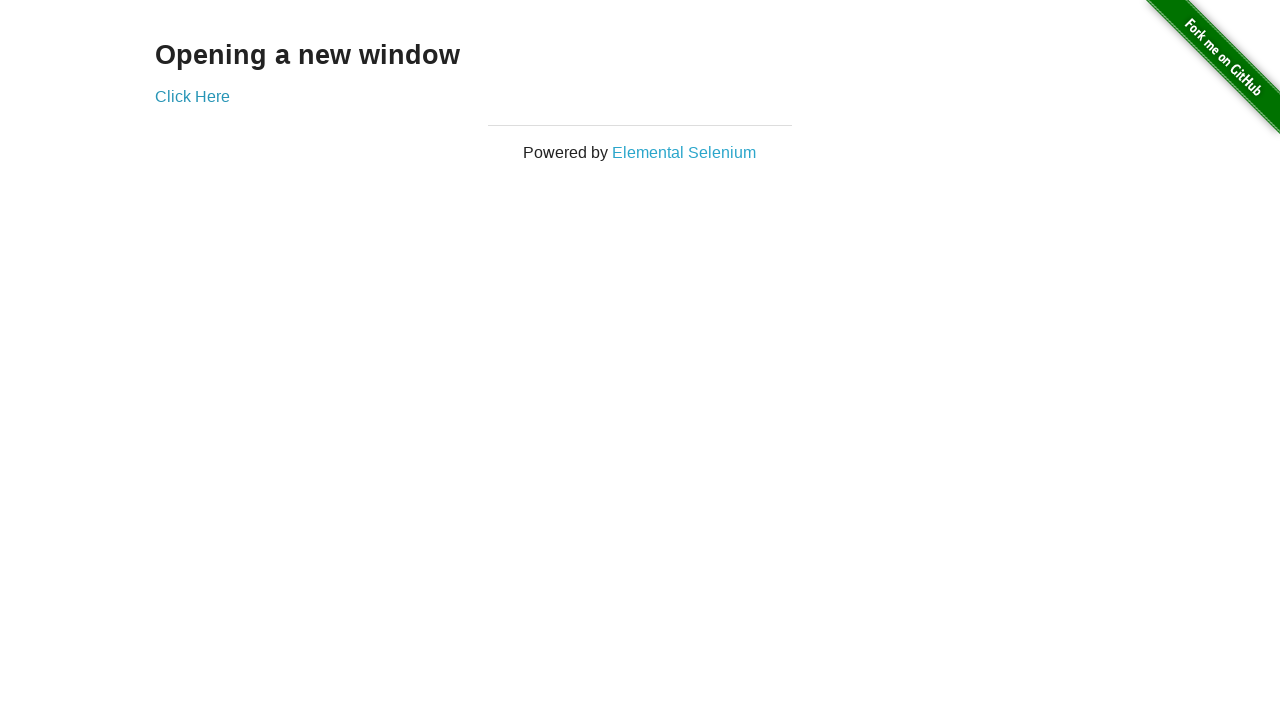

Verified new window heading text is 'New Window'
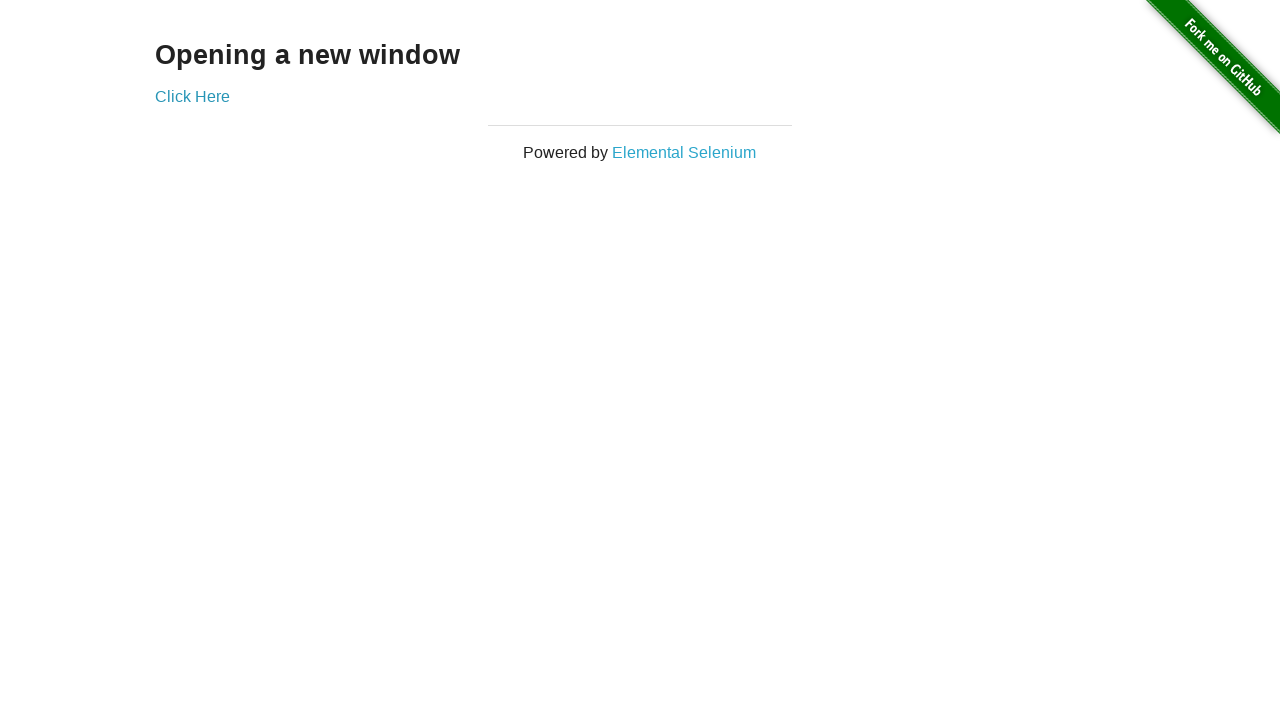

Switched back to original window
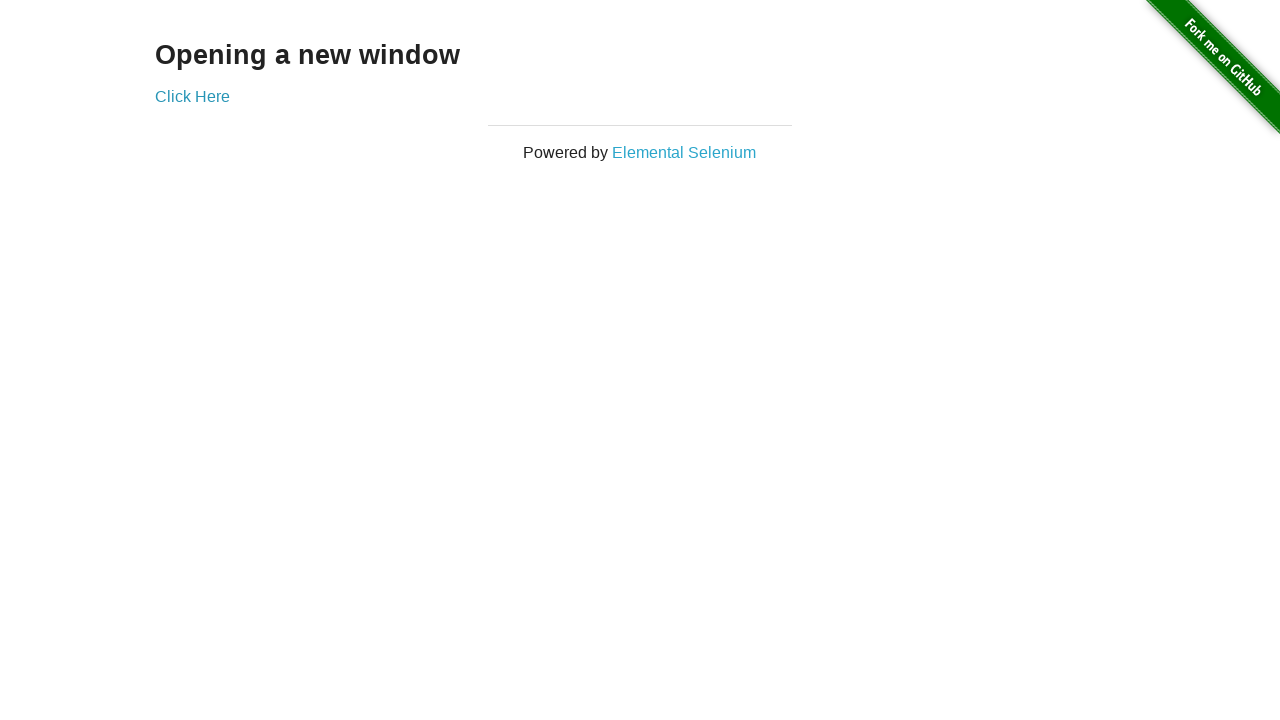

Verified original window title is 'The Internet'
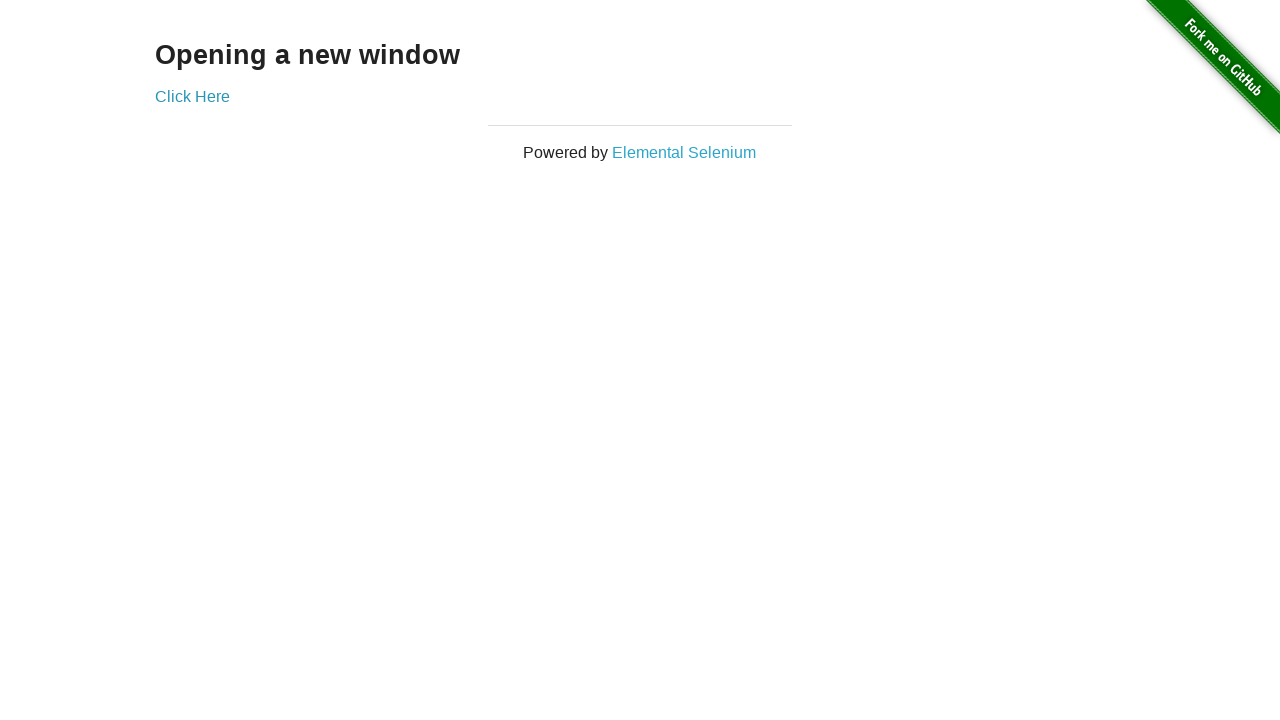

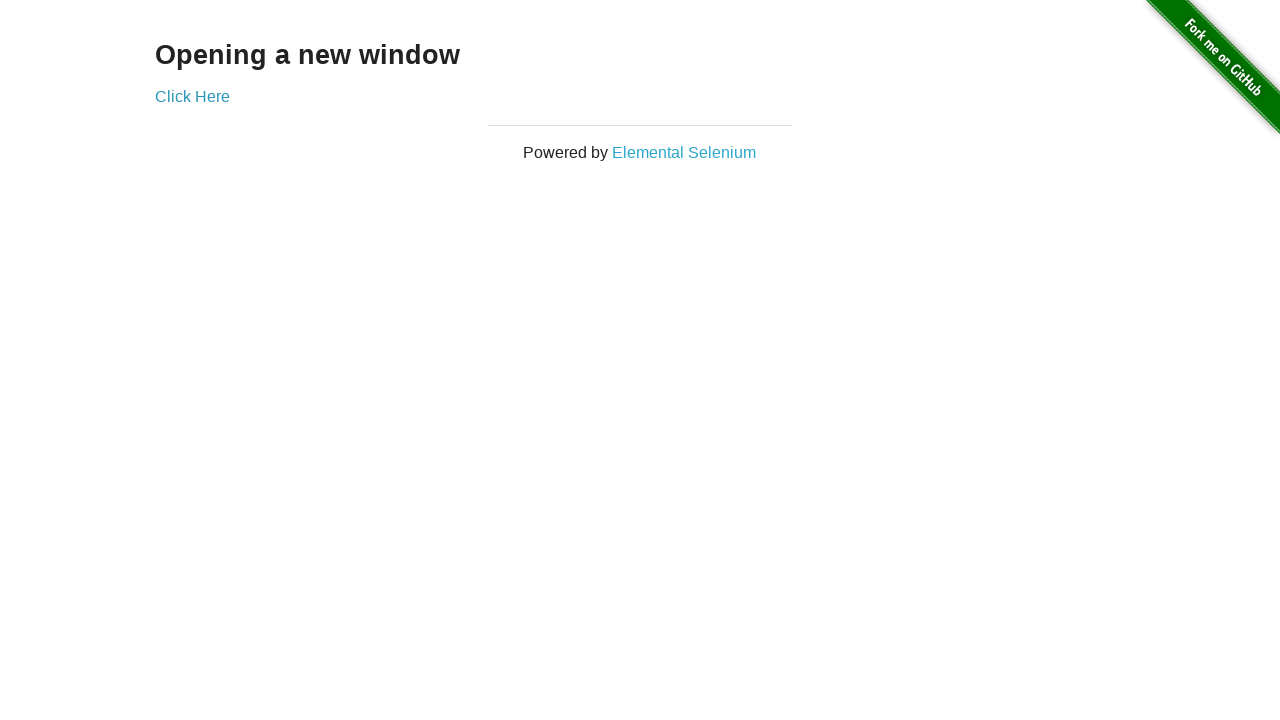